Tests opting out of A/B tests by adding an opt-out cookie before navigating to the A/B test page.

Starting URL: http://the-internet.herokuapp.com

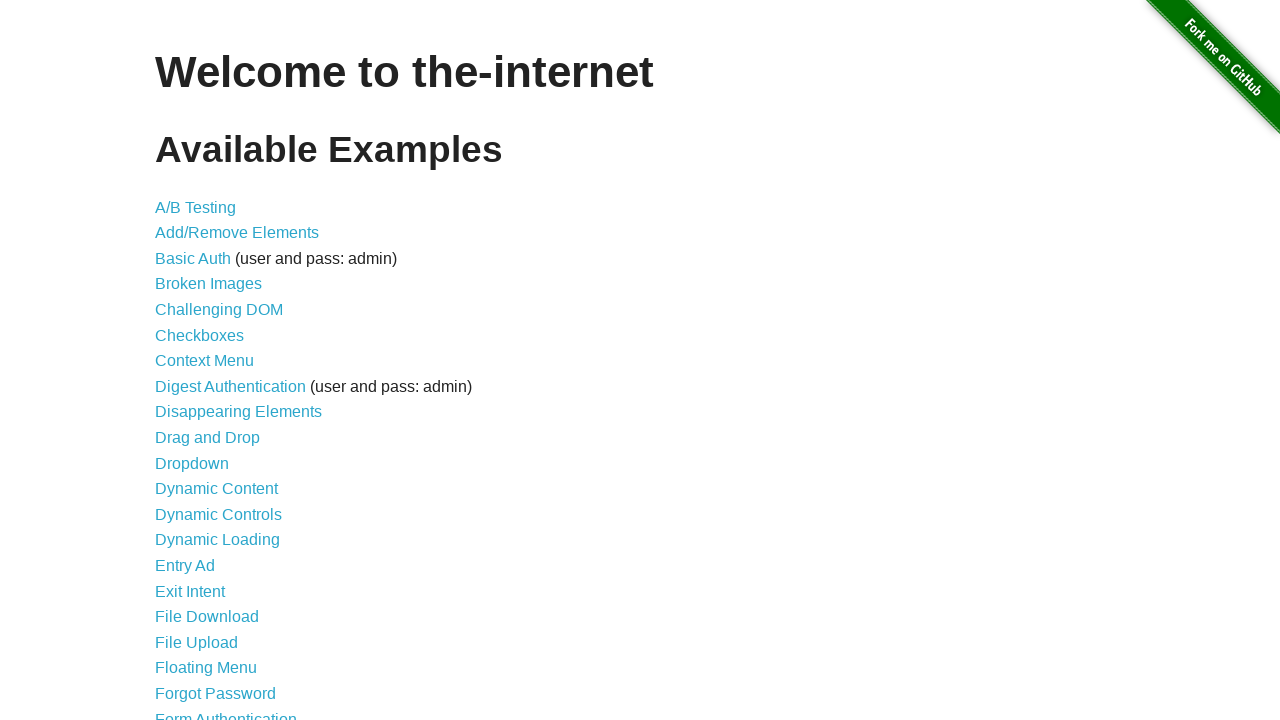

Added optimizelyOptOut cookie before page load
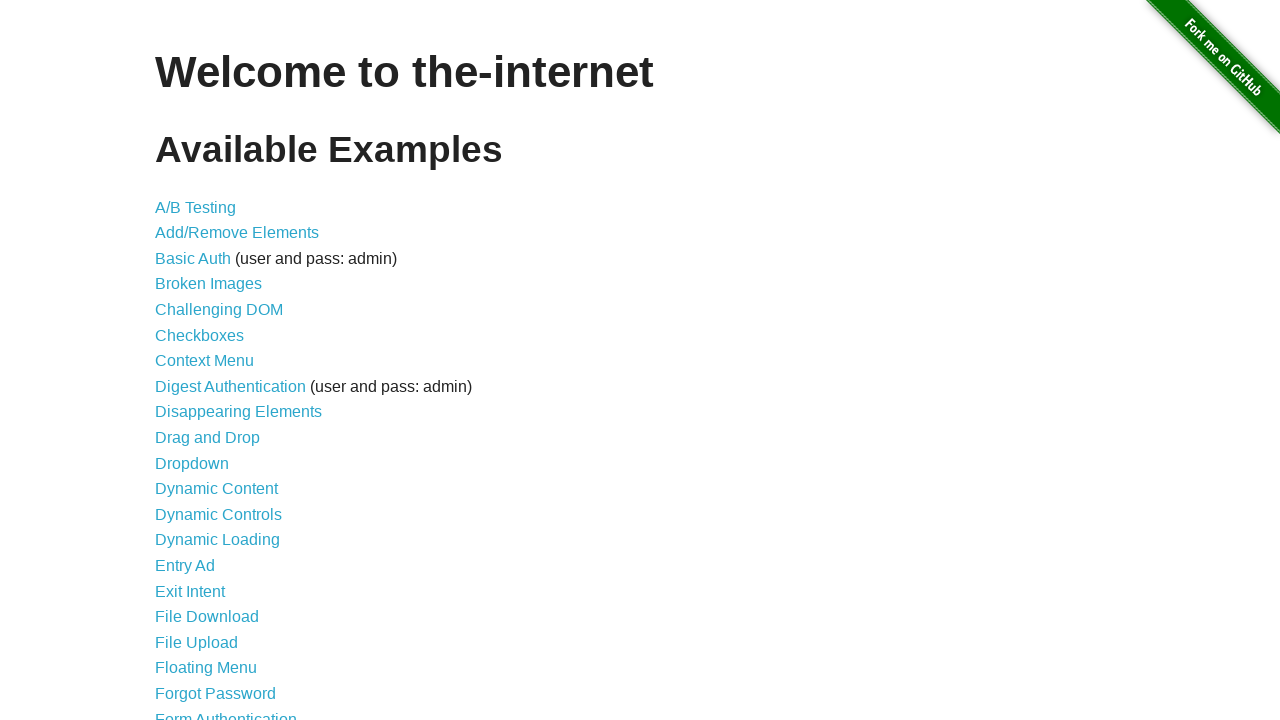

Navigated to A/B test page
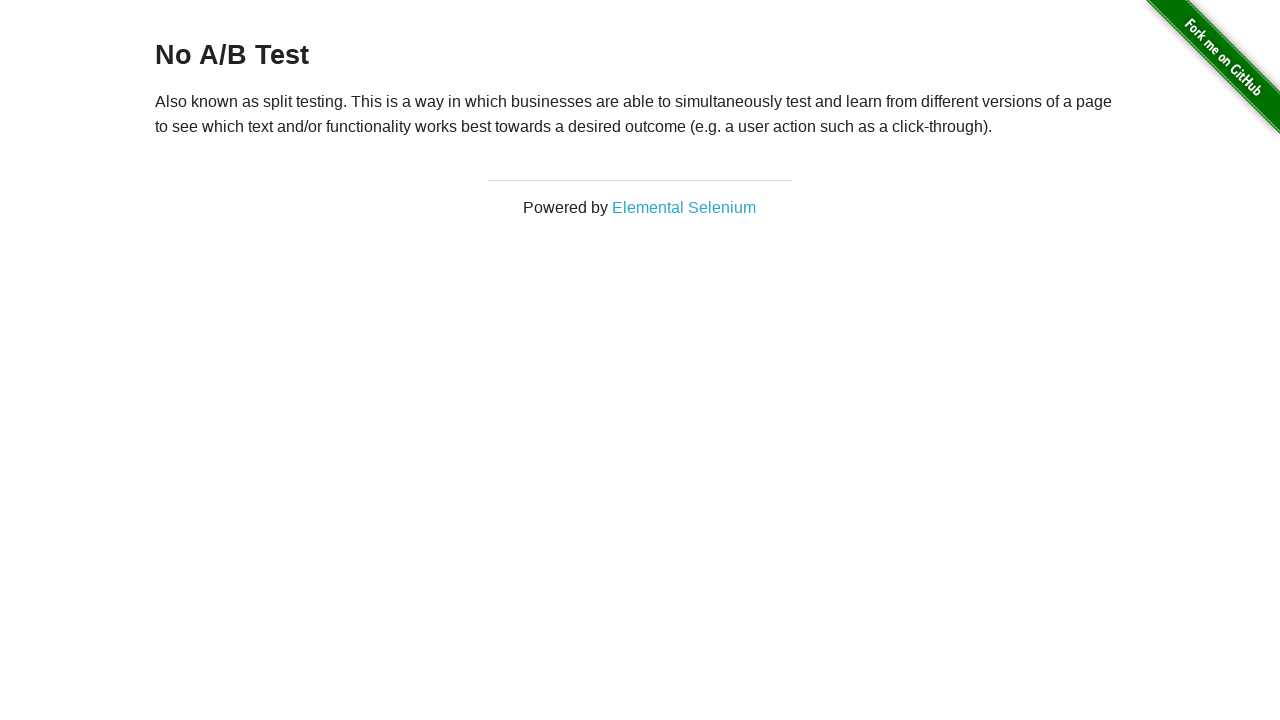

Waited for h3 heading to load
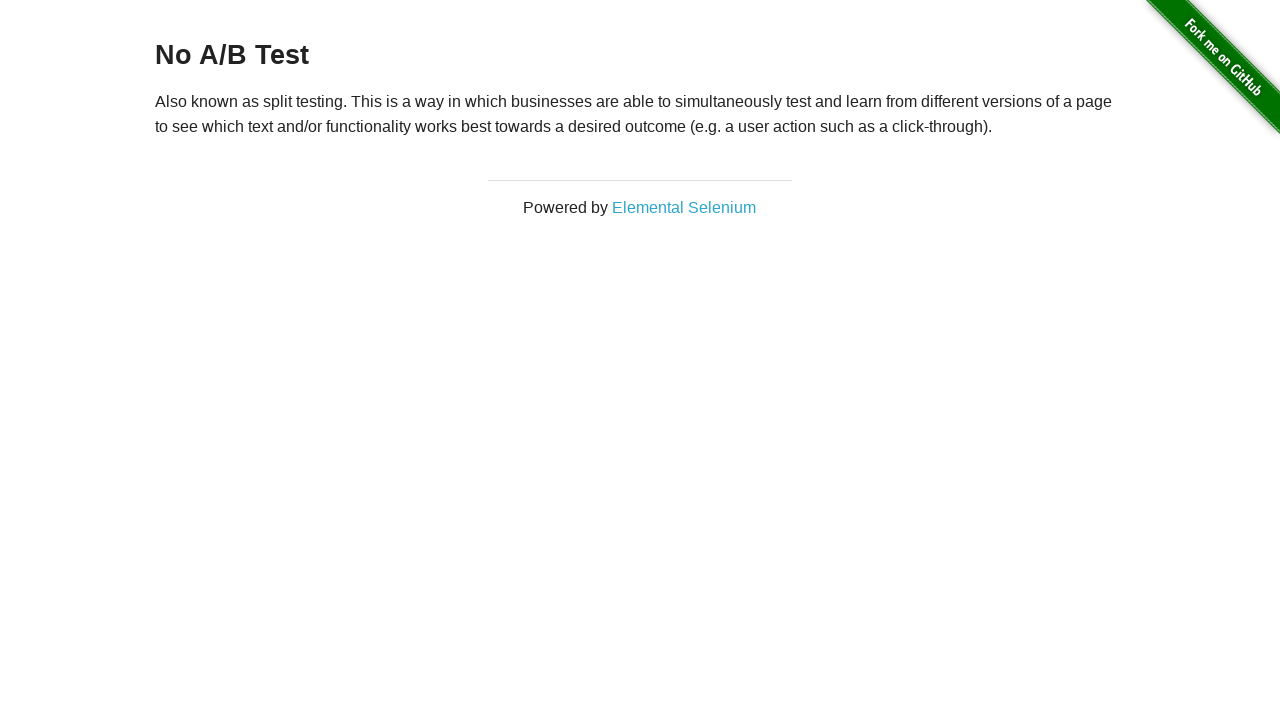

Retrieved heading text content
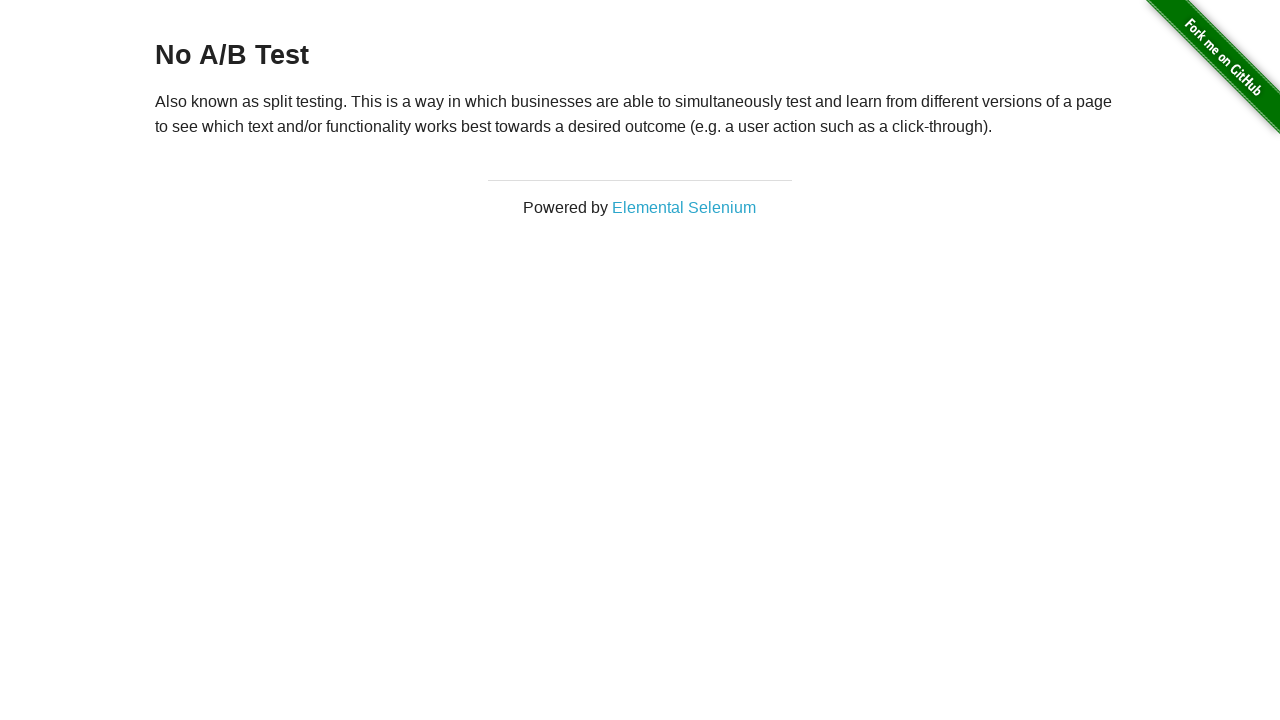

Verified that heading shows 'No A/B Test' (opt-out successful)
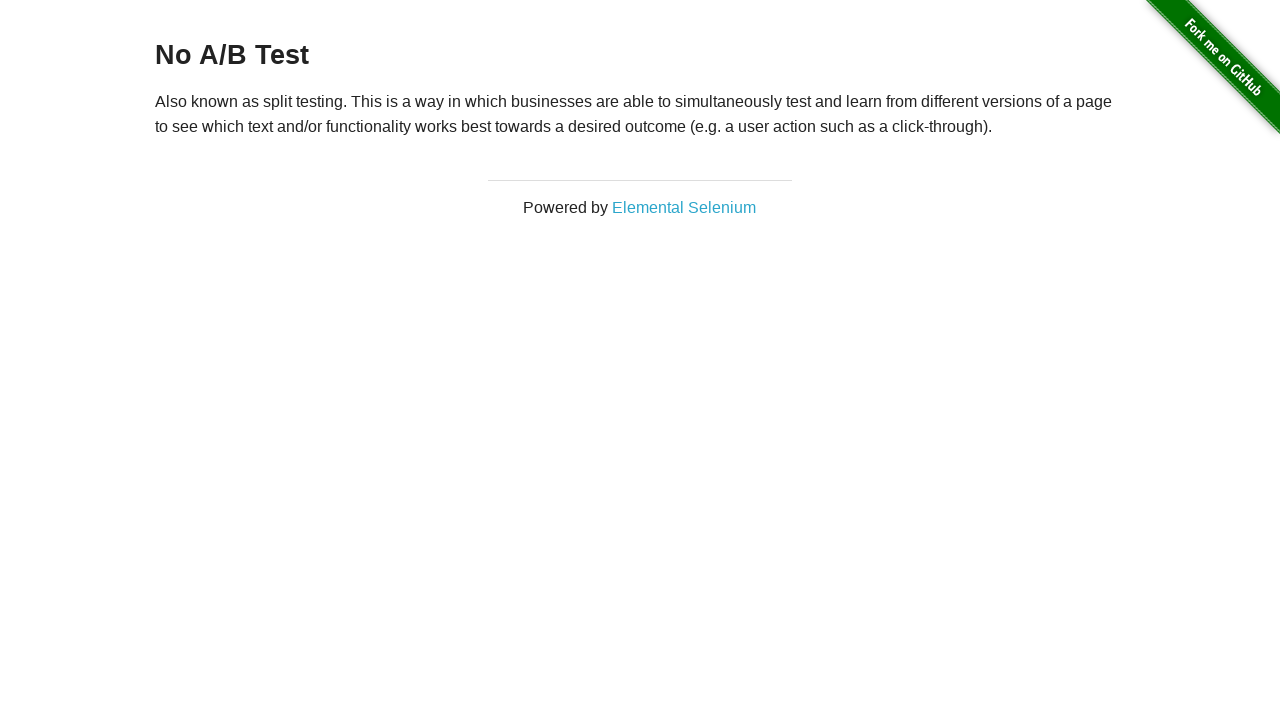

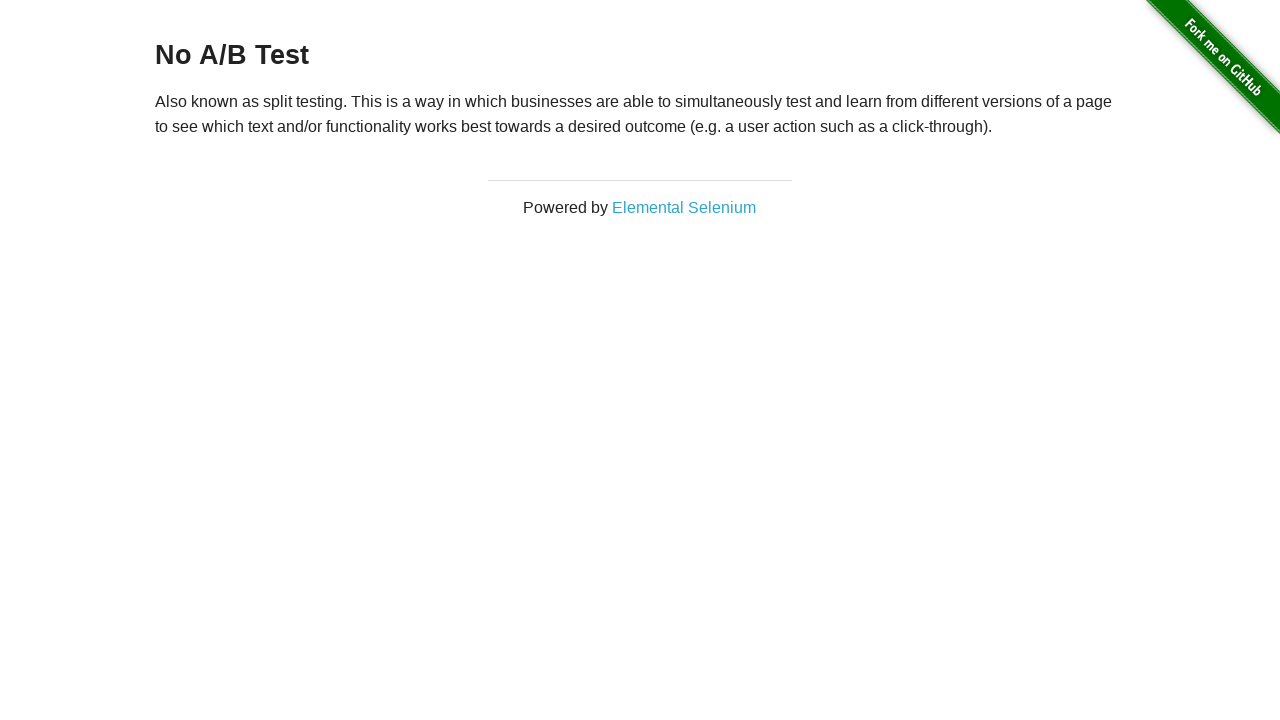